Tests wait functionality by clicking an accept button and handling the resulting alert dialog

Starting URL: https://letcode.in/waits

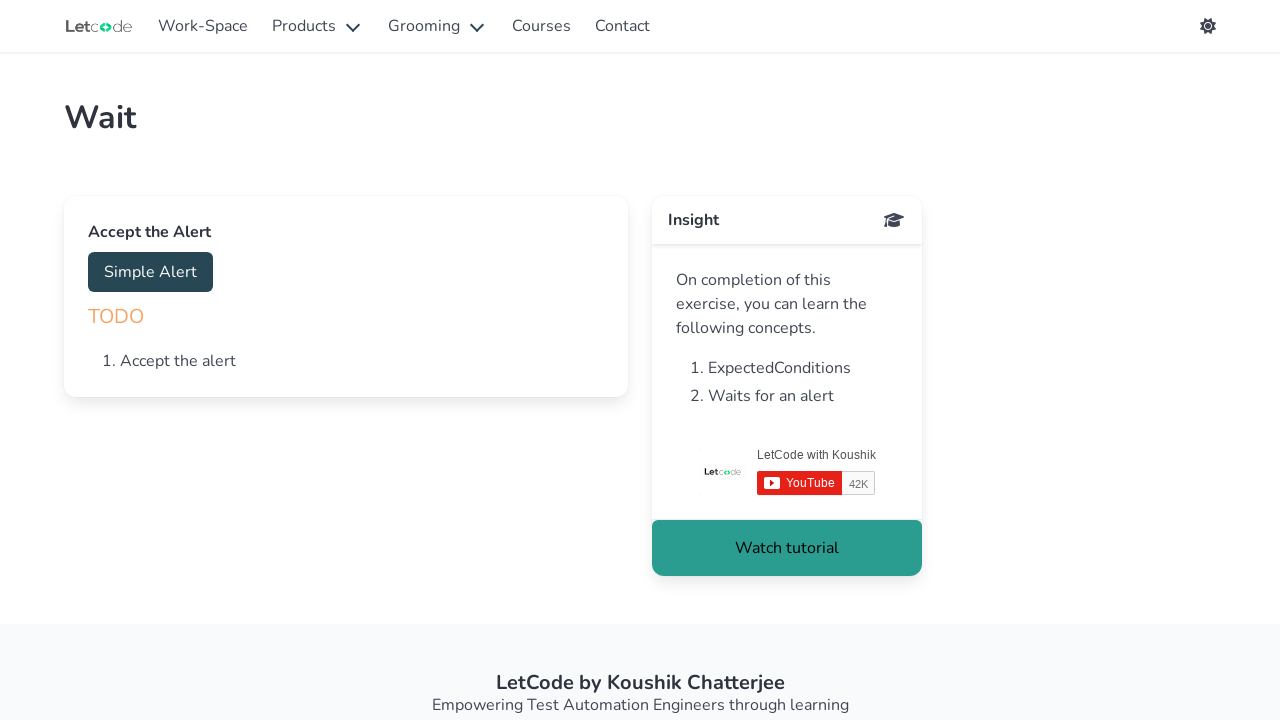

Clicked the accept button at (150, 272) on #accept
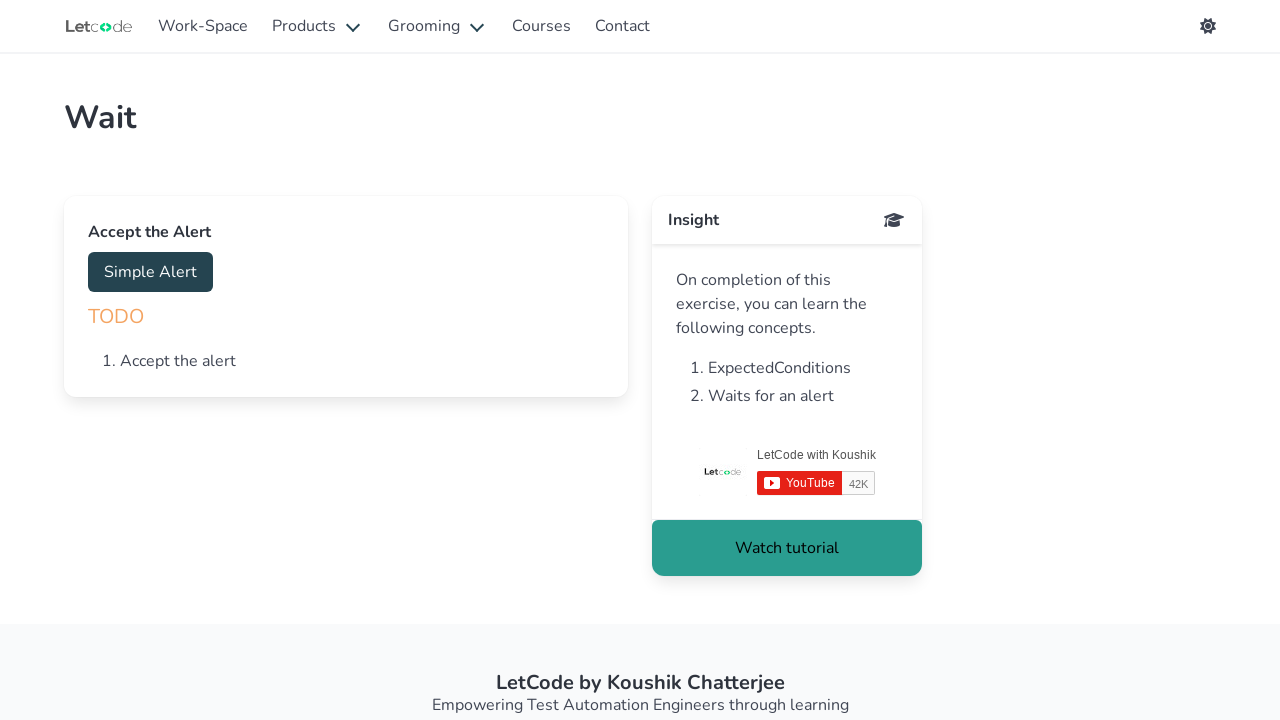

Set up dialog handler to accept alerts
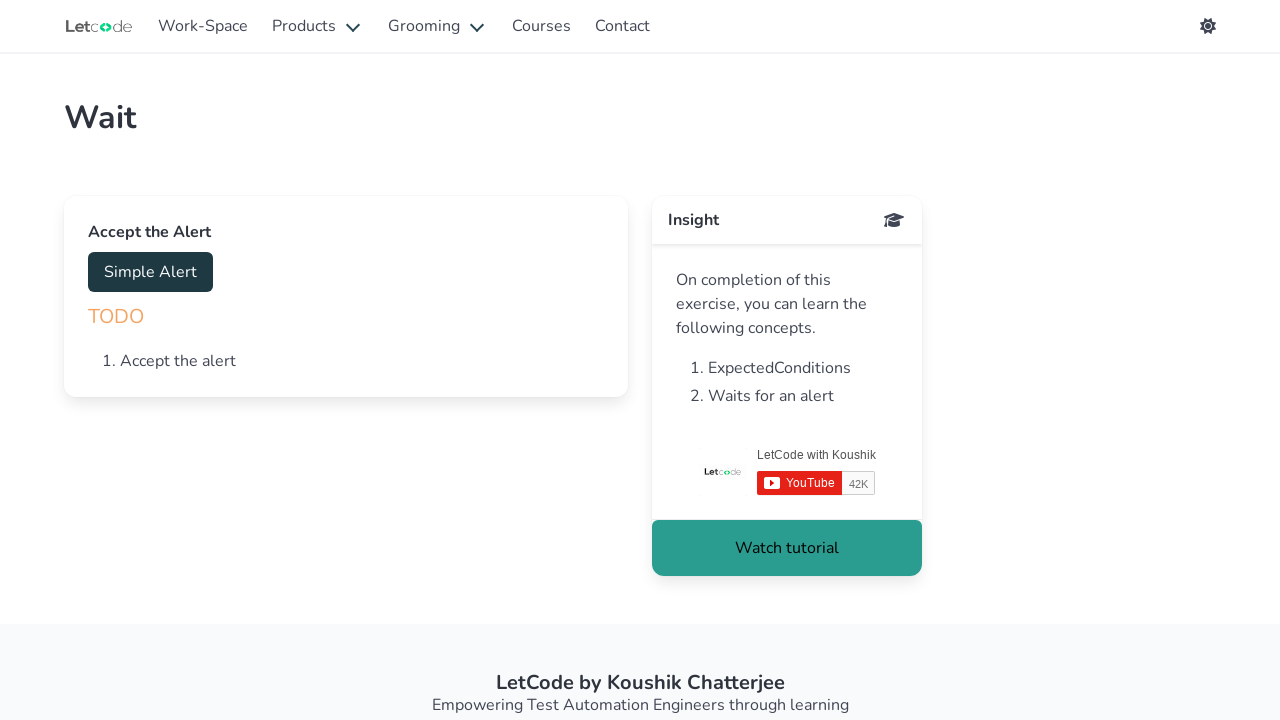

Waited 3 seconds for alert to appear and be handled
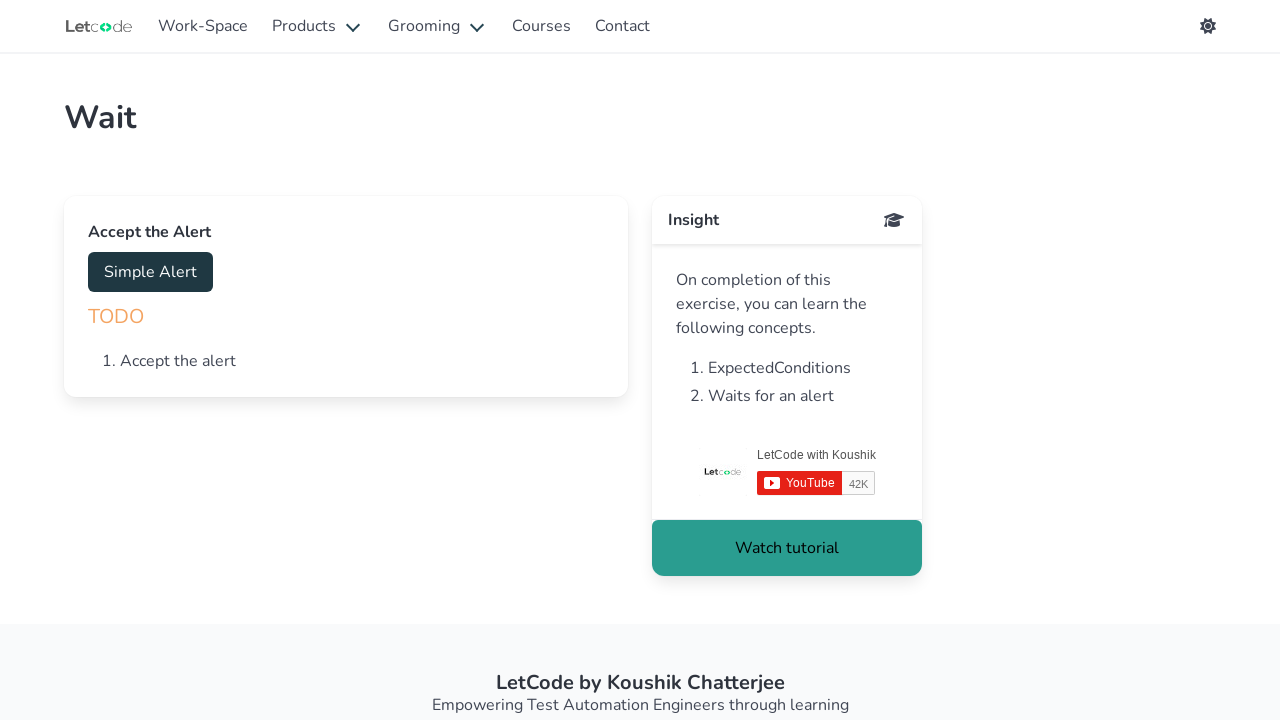

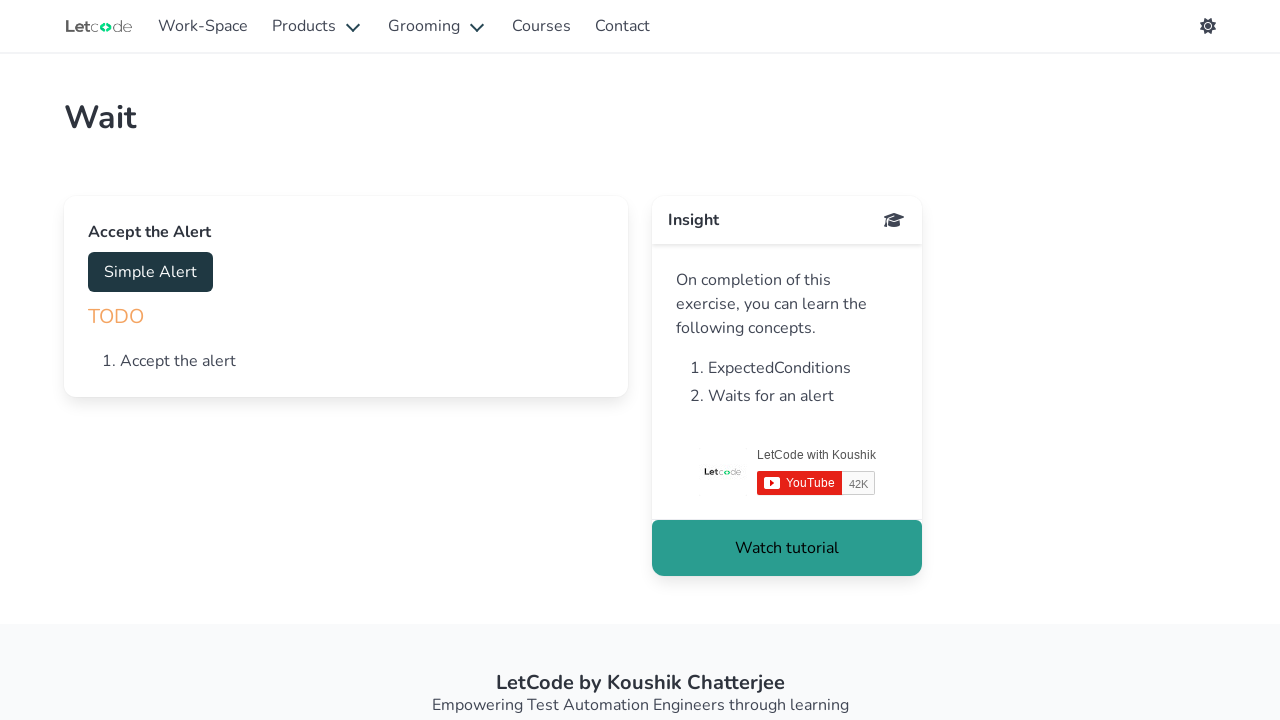